Tests static dropdown selection by selecting an option and verifying the value

Starting URL: https://seleniumbase.io/demo_page

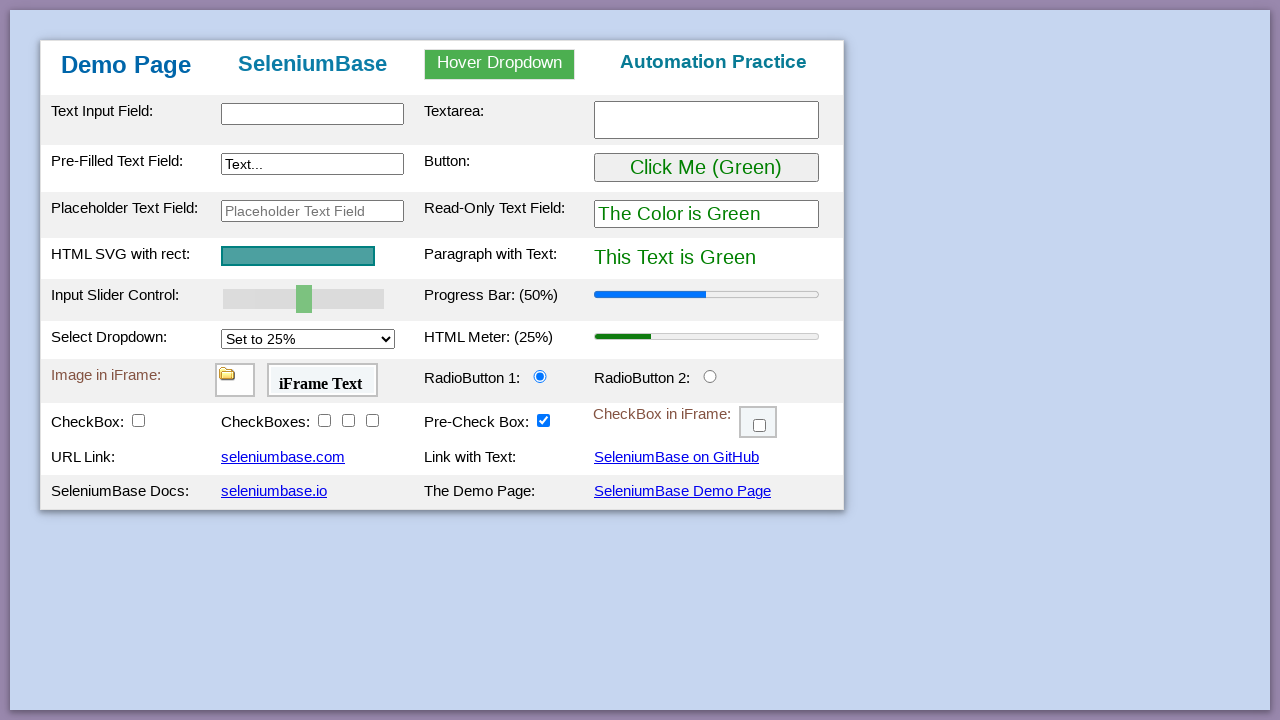

Selected '100%' option from static dropdown on #mySelect
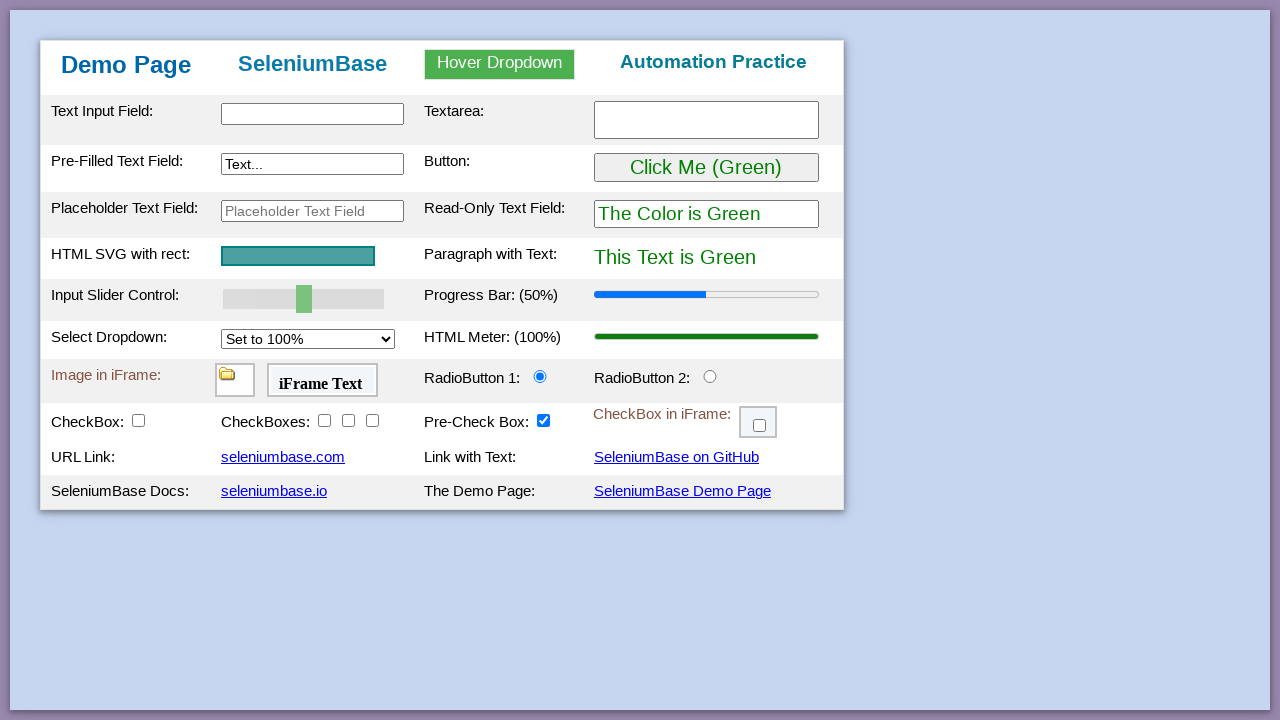

Verified that dropdown value is '100%'
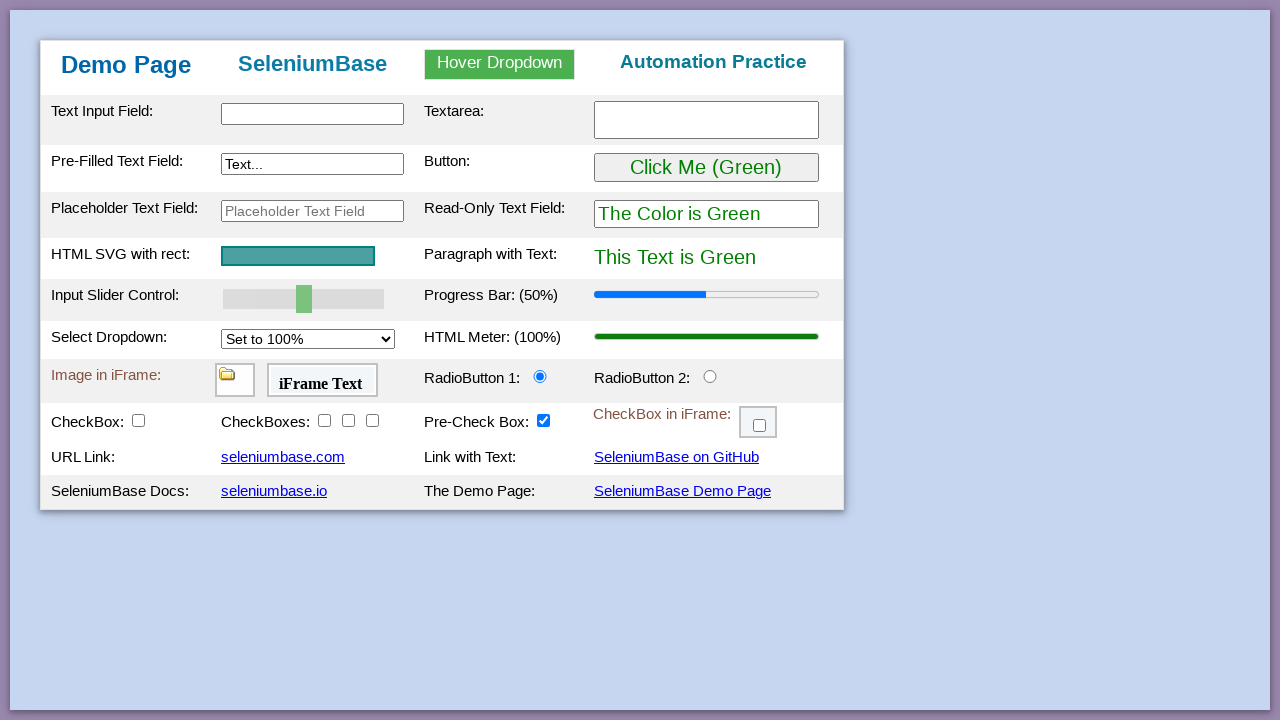

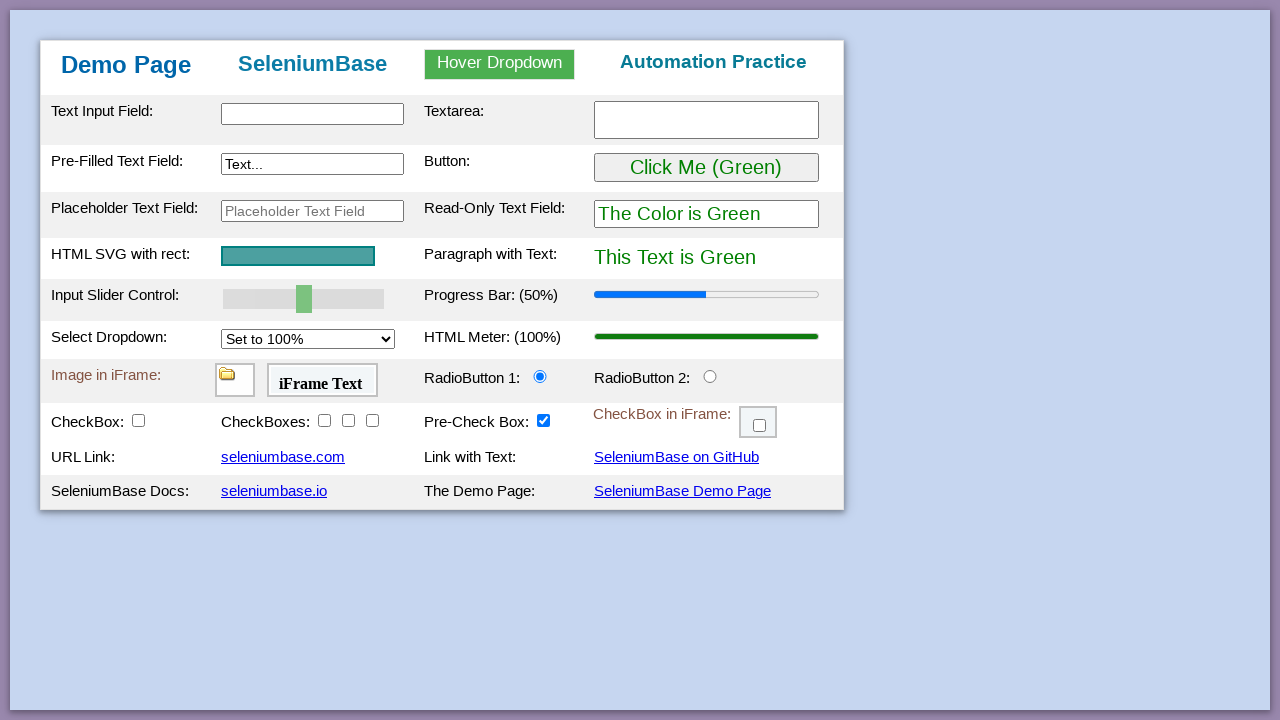